Tests keyboard and mouse interactions on a form field, including shift+key combinations, double-click, and right-click actions

Starting URL: https://seleniumautomationpractice.blogspot.com/2017/10/automation-testing-sample_28.html

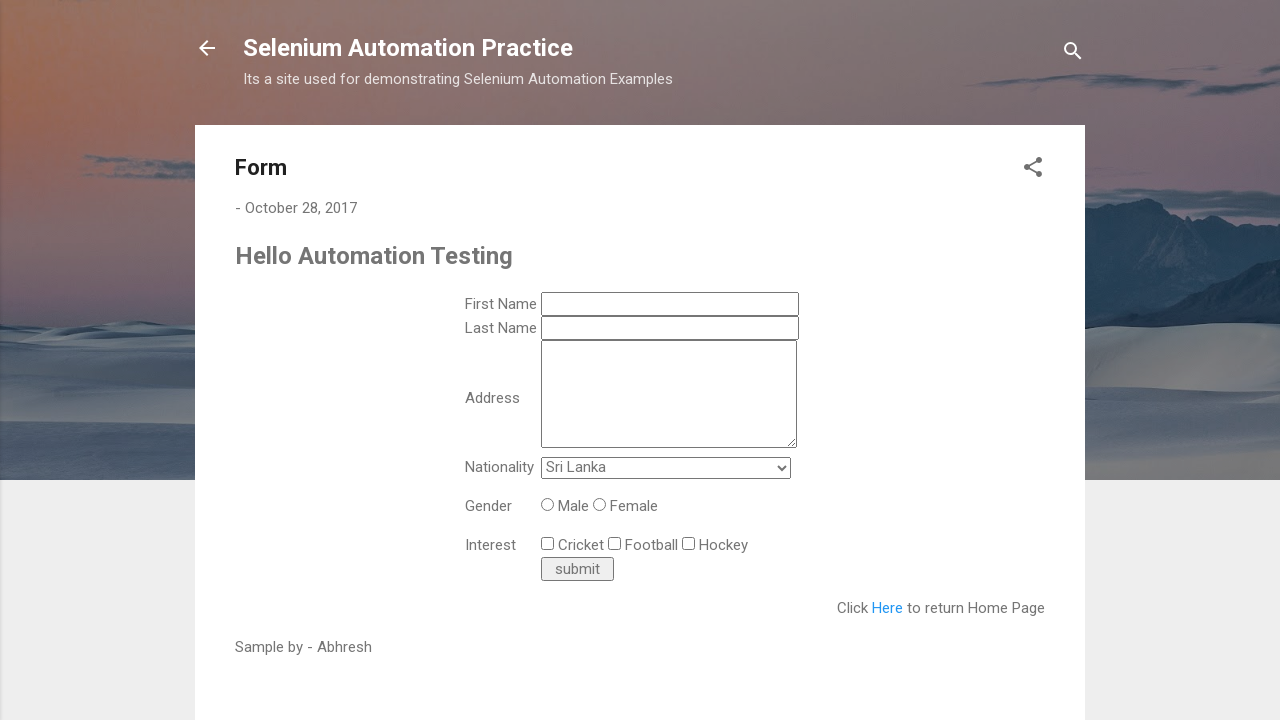

Located the first name input field
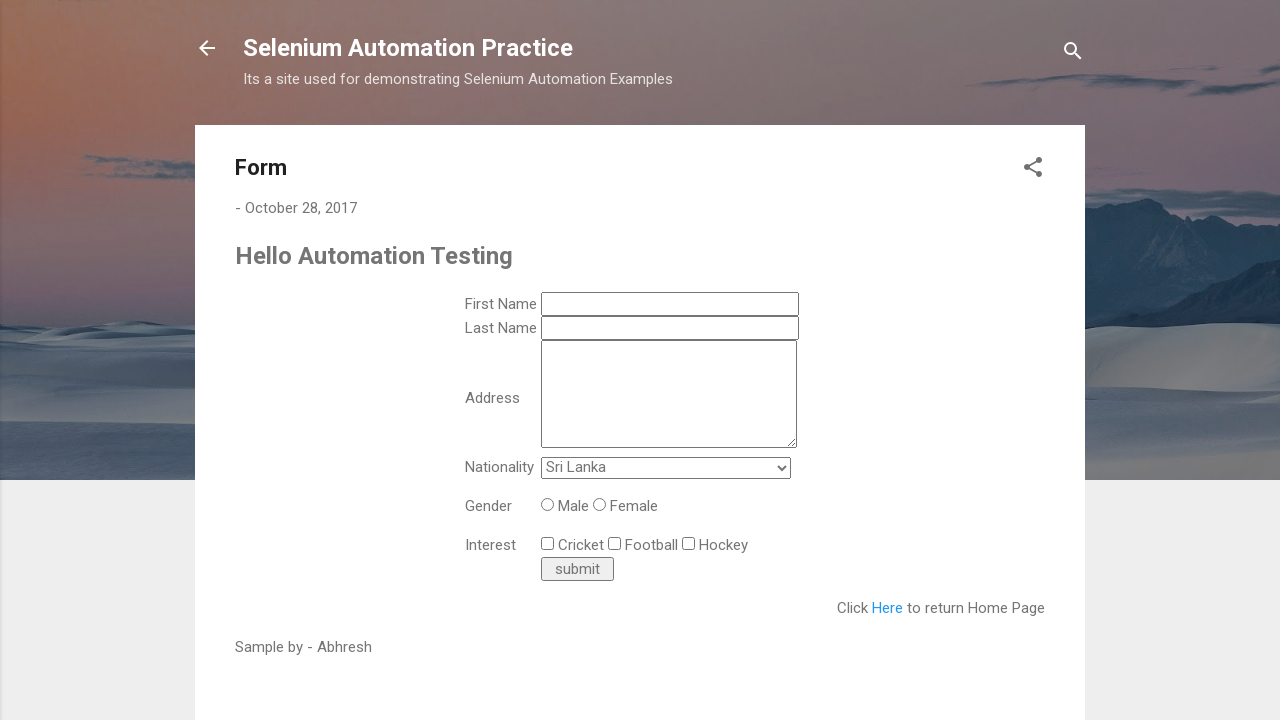

Clicked on the first name field to focus it at (670, 304) on input[name='ts_first_name']
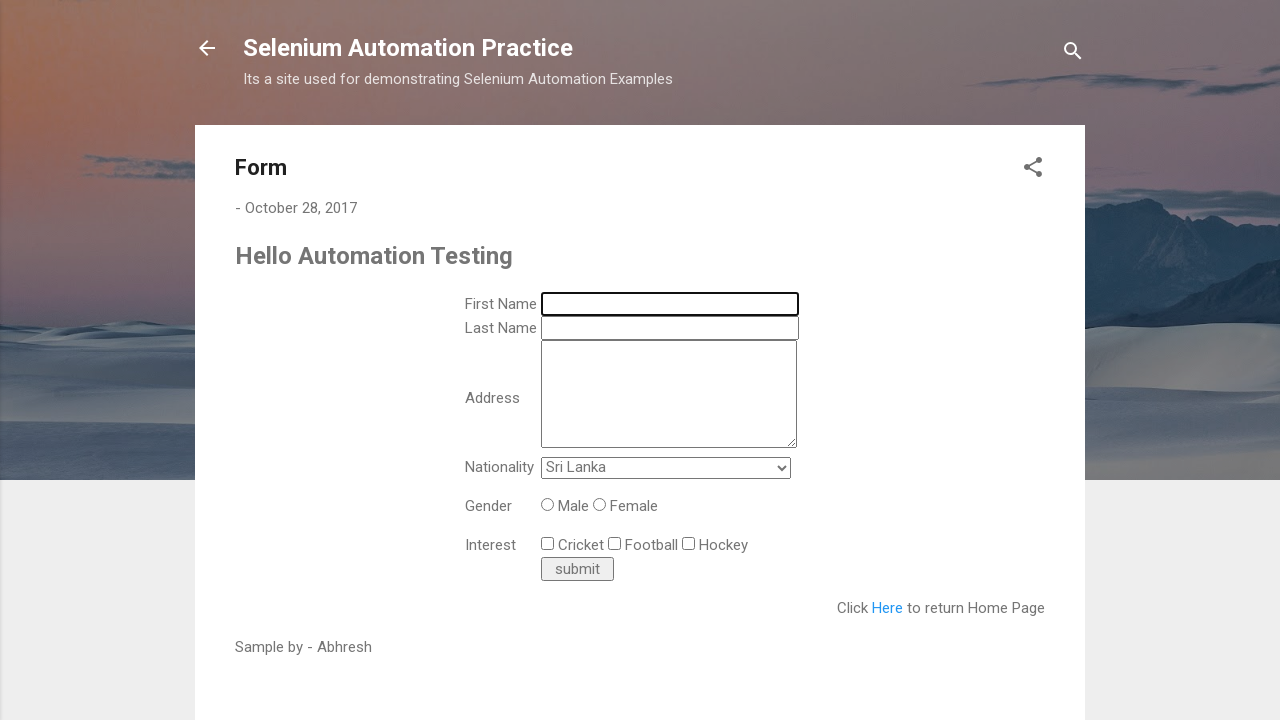

Pressed Shift key down
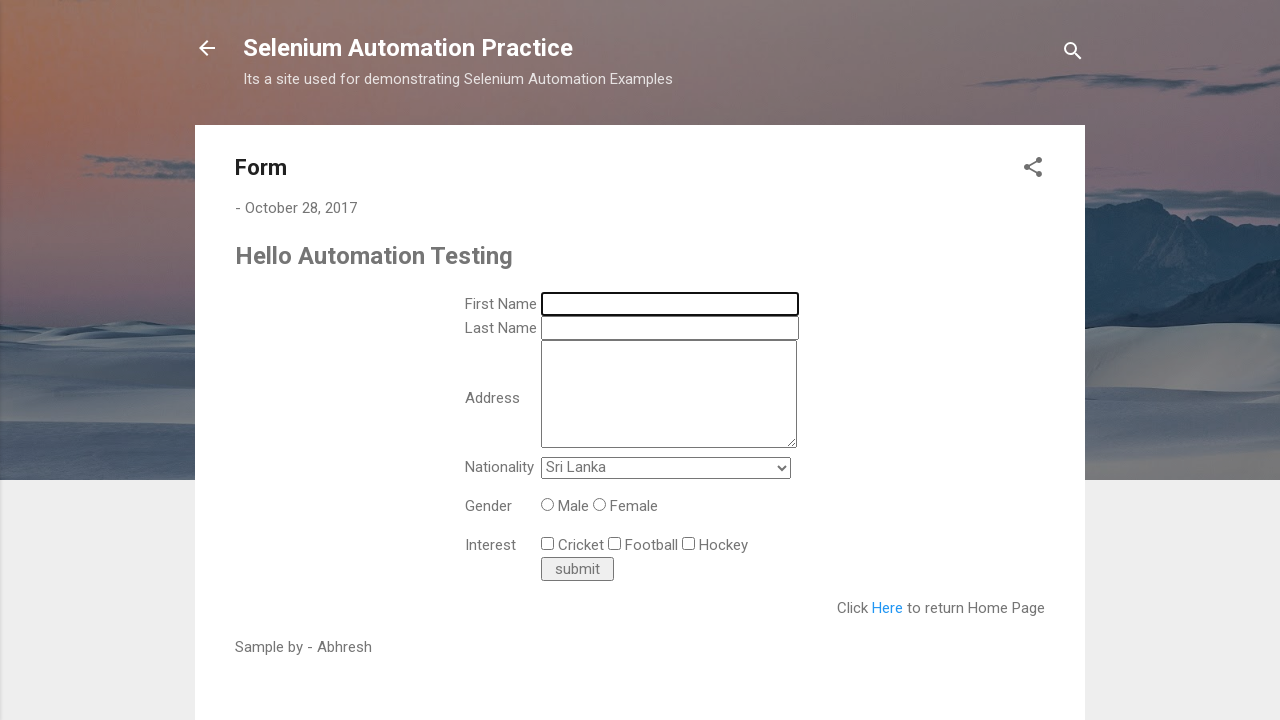

Typed 'a' with Shift held to produce capital 'A'
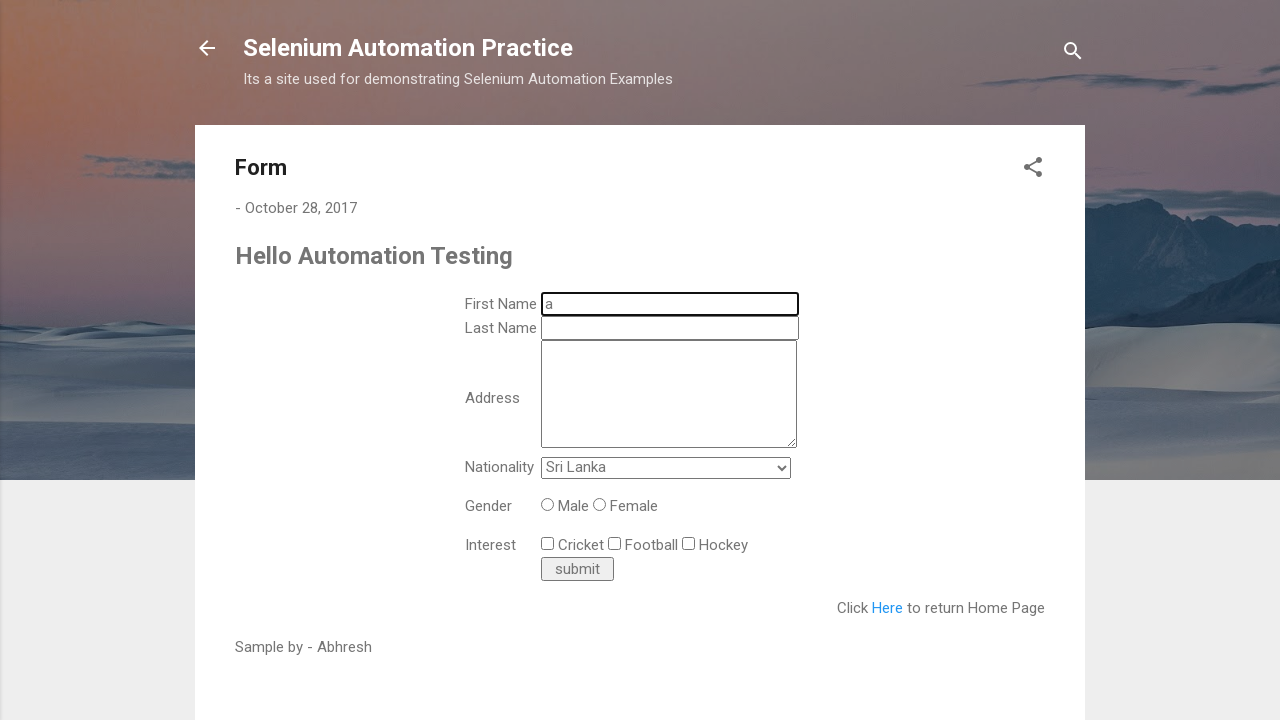

Released Shift key
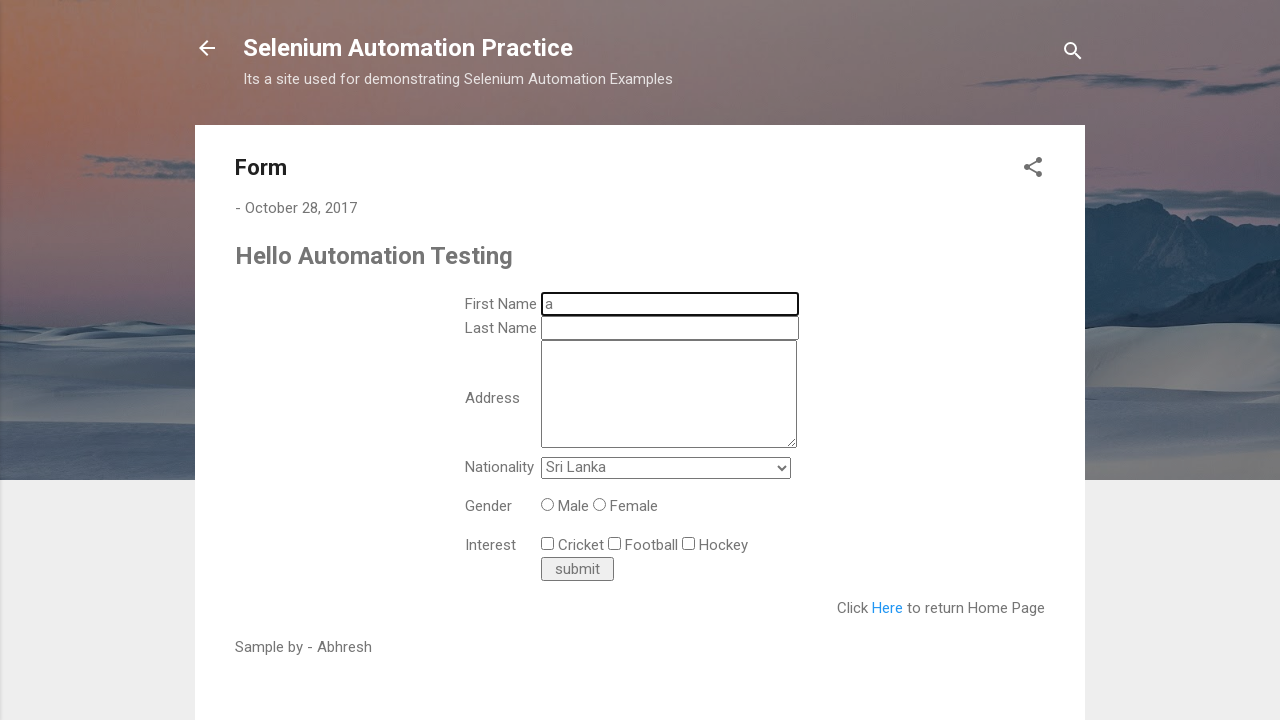

Typed 'bhresh' to complete the name 'Abhresh'
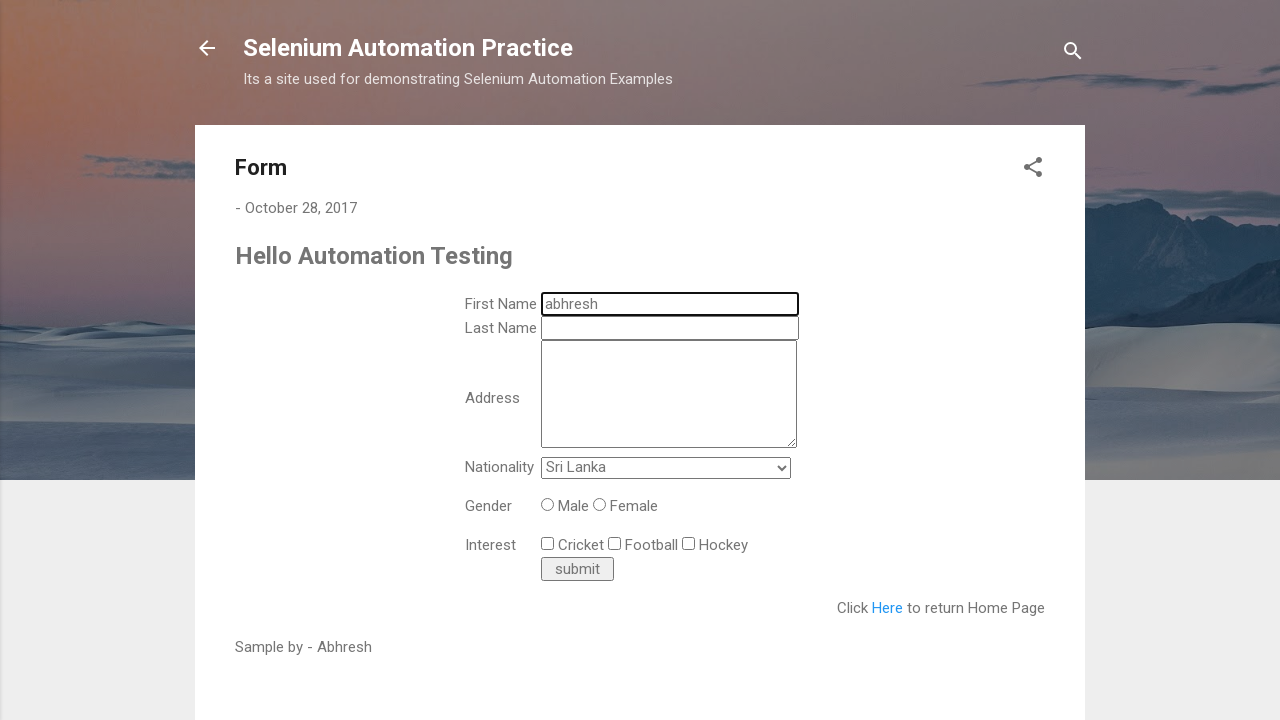

Double-clicked the first name field to select all text at (670, 304) on input[name='ts_first_name']
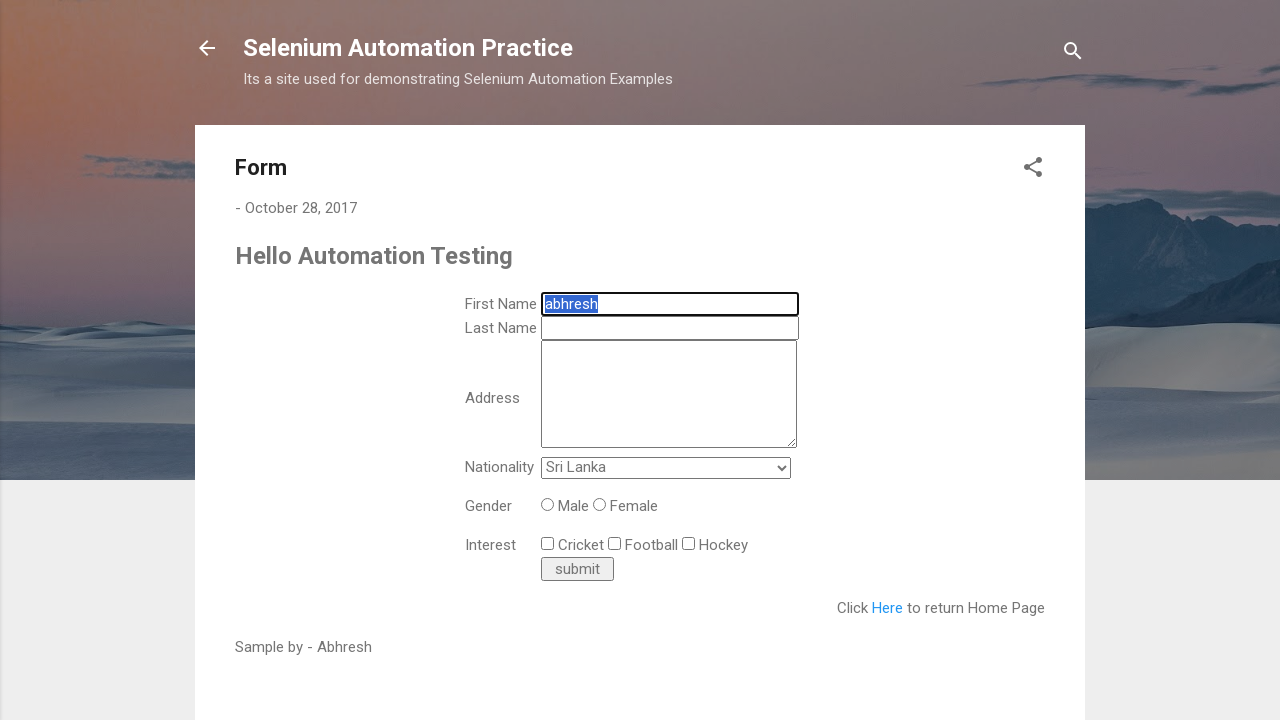

Right-clicked the first name field to open context menu at (670, 304) on input[name='ts_first_name']
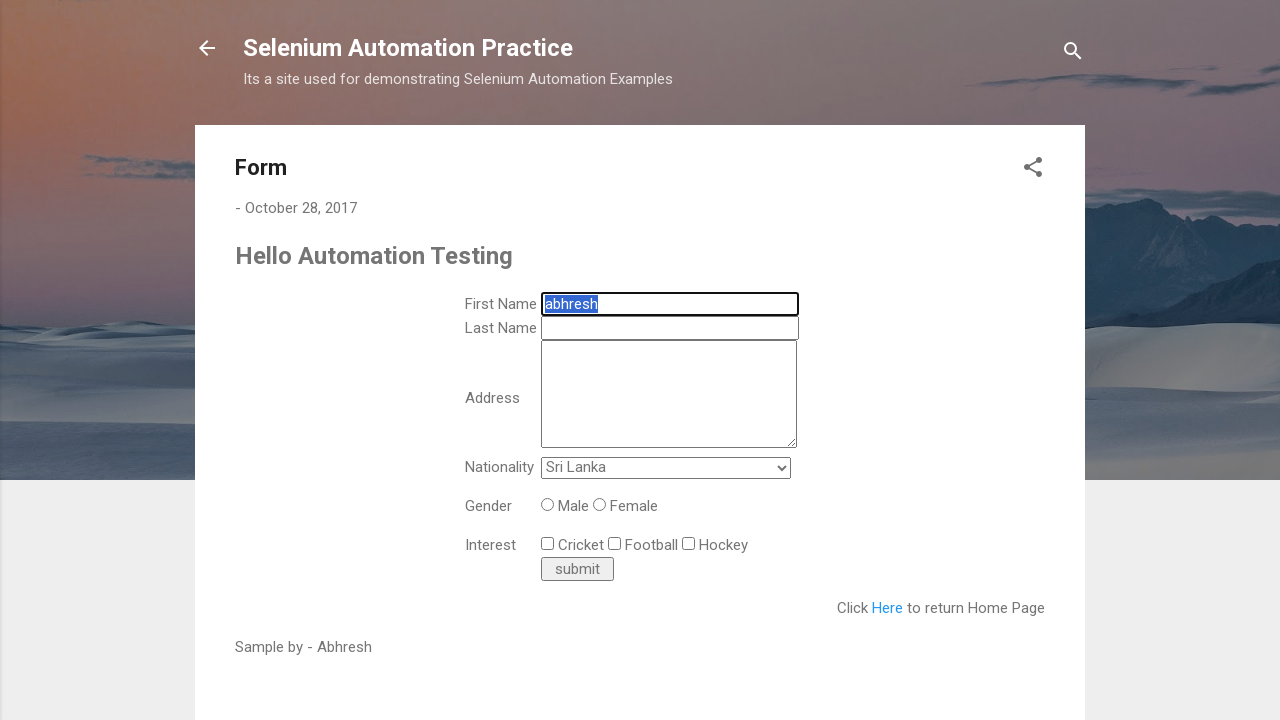

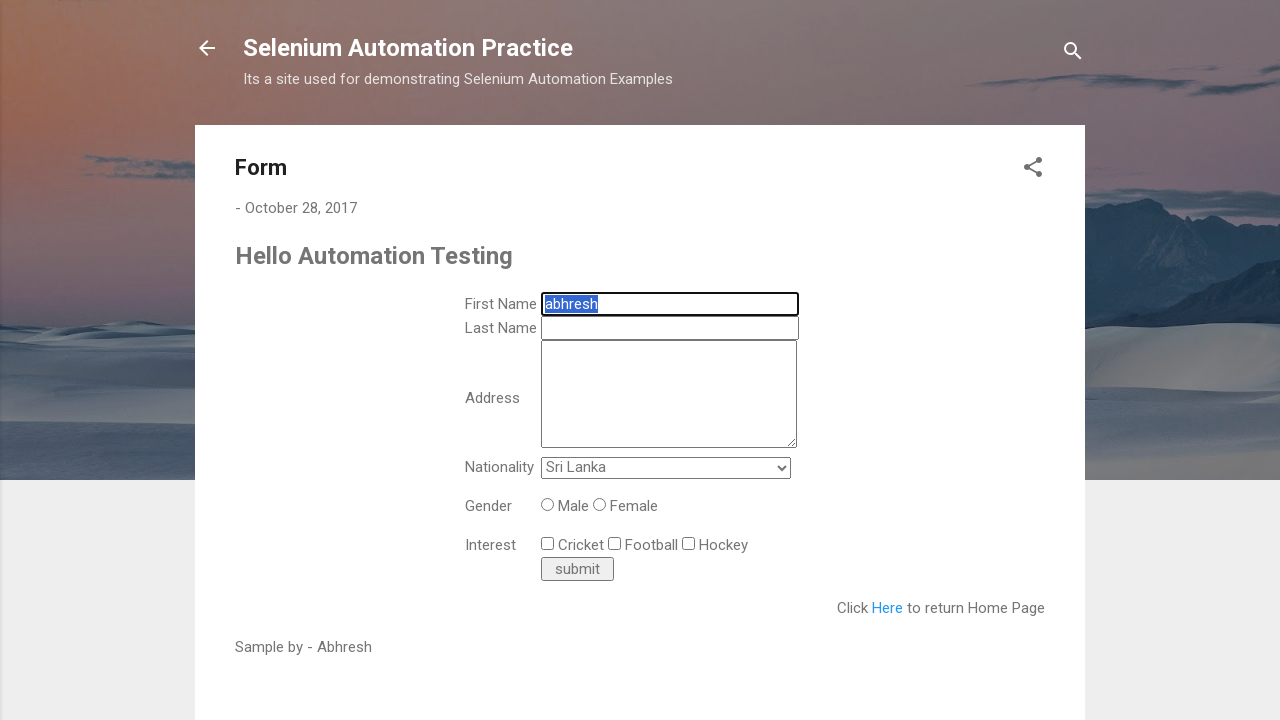